Tests window handling by clicking a button that opens a new window and managing multiple window handles

Starting URL: https://demoqa.com/browser-windows

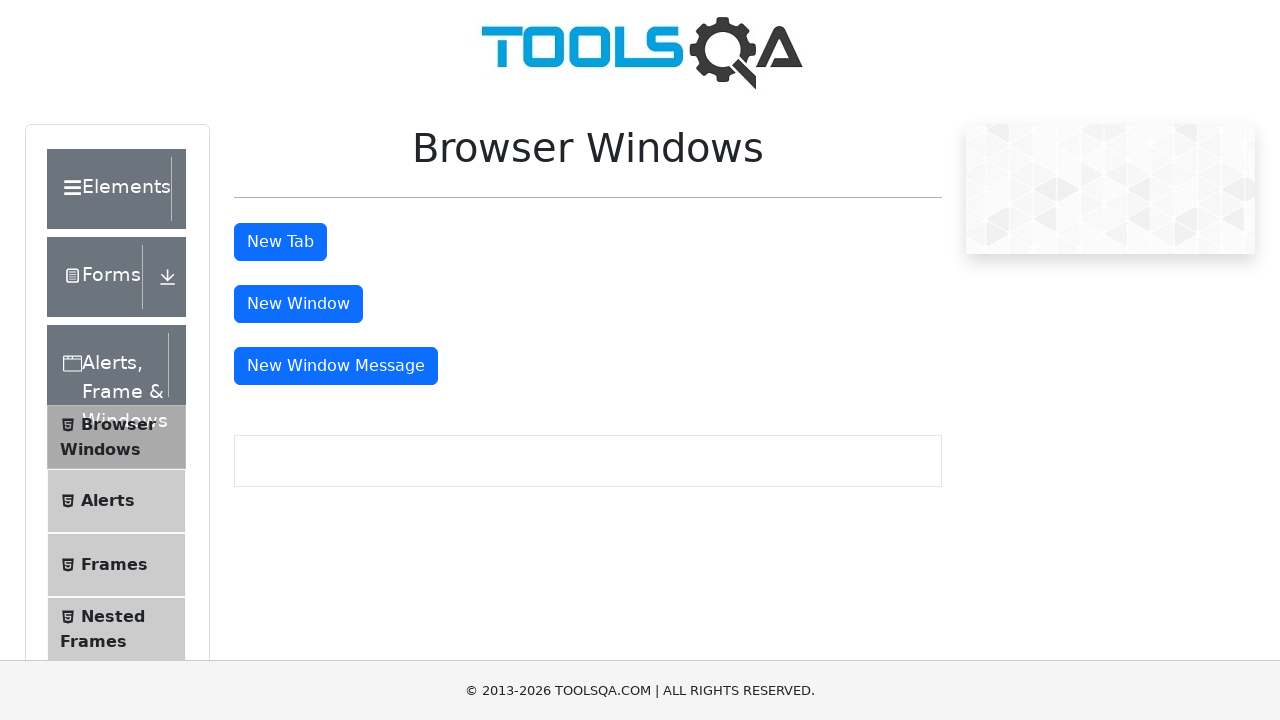

Clicked button to open a new window at (298, 304) on #windowButton
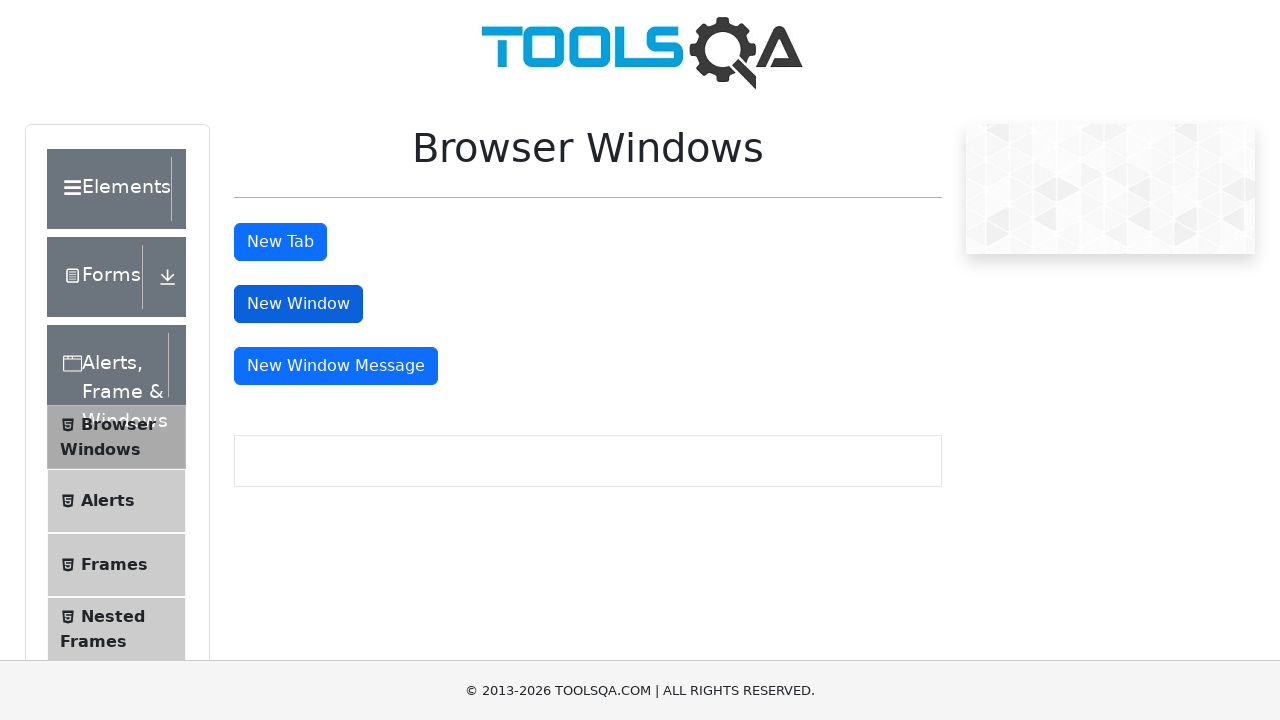

New window opened and captured at (298, 304) on #windowButton
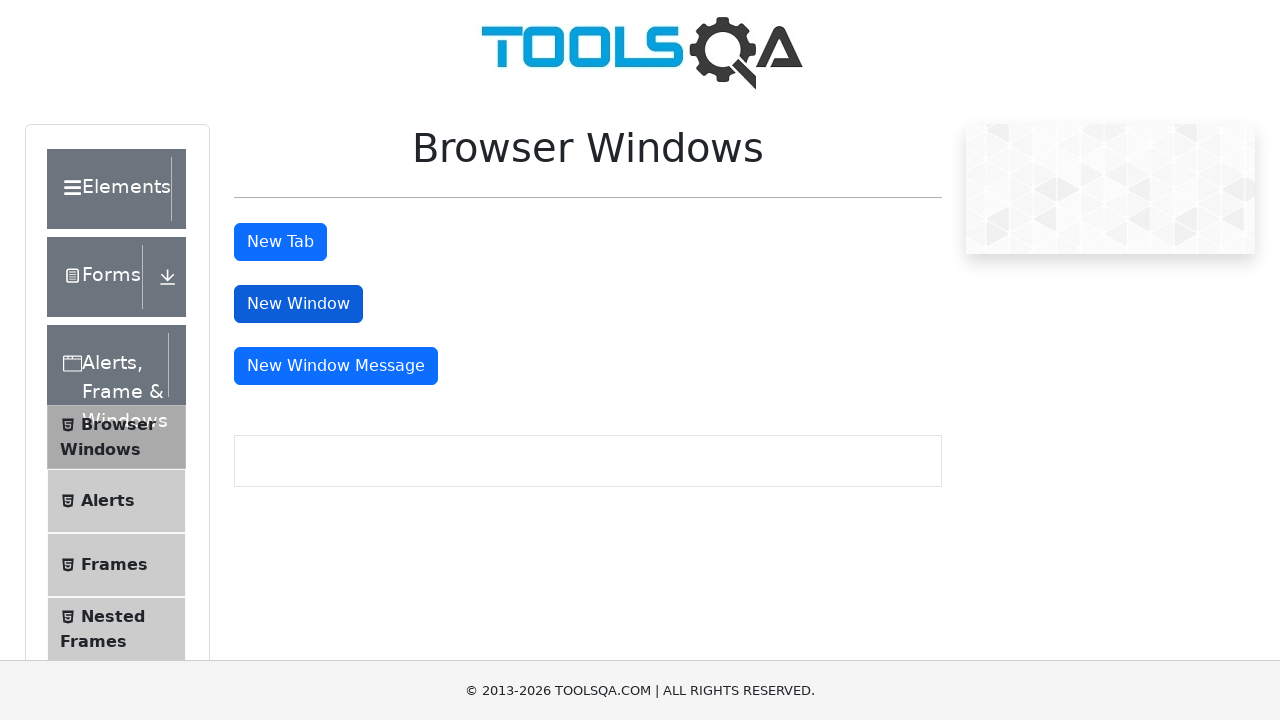

Retrieved all window handles - total windows: 3
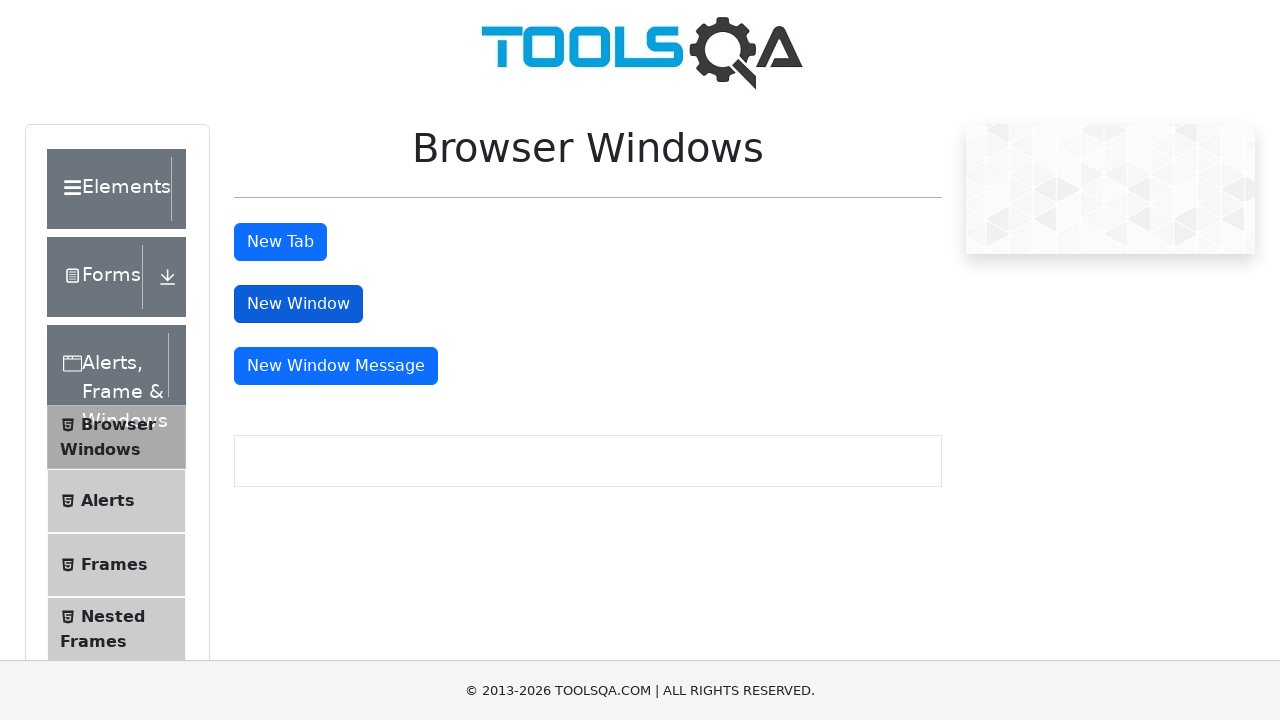

Inspected window with URL: https://demoqa.com/browser-windows
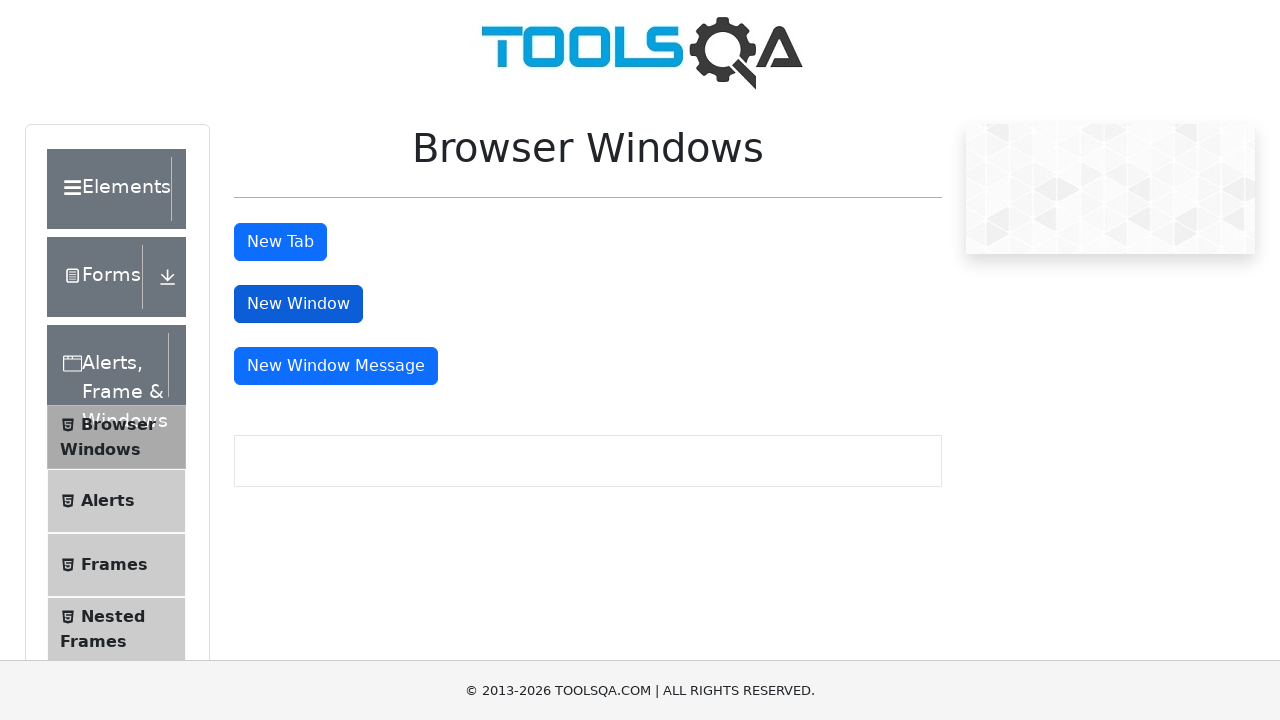

Inspected window with URL: https://demoqa.com/sample
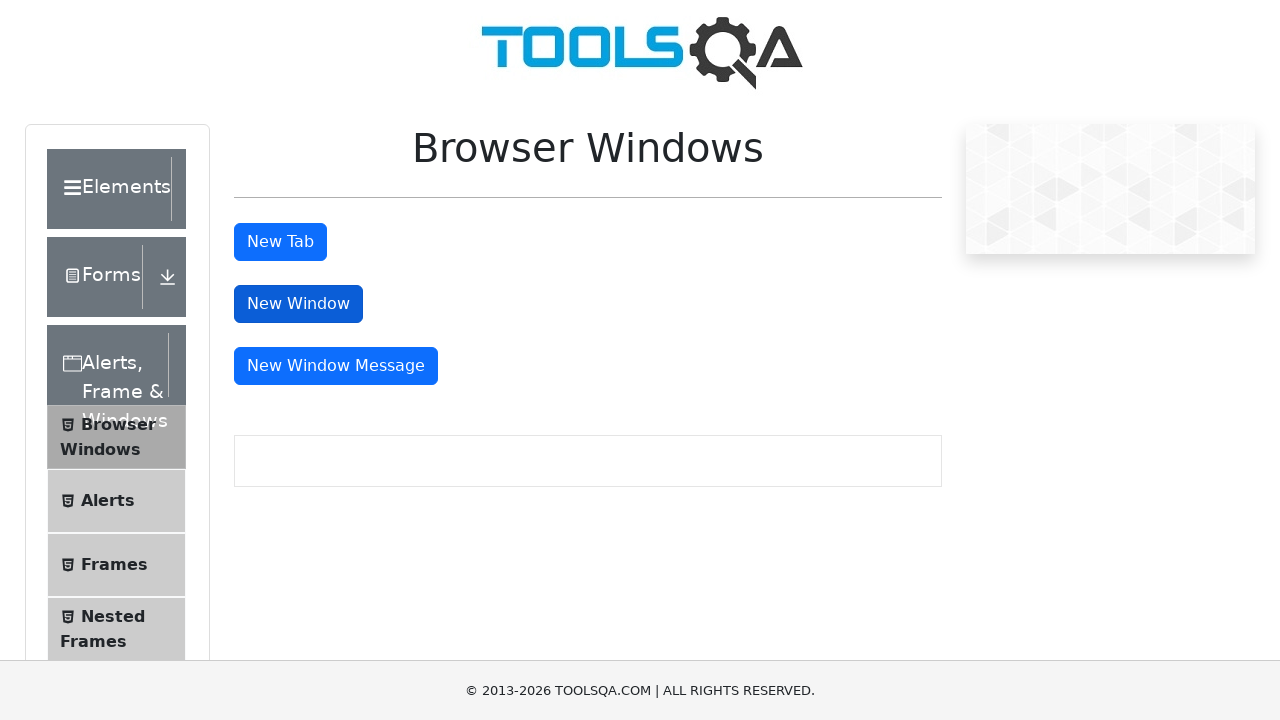

Inspected window with URL: https://demoqa.com/sample
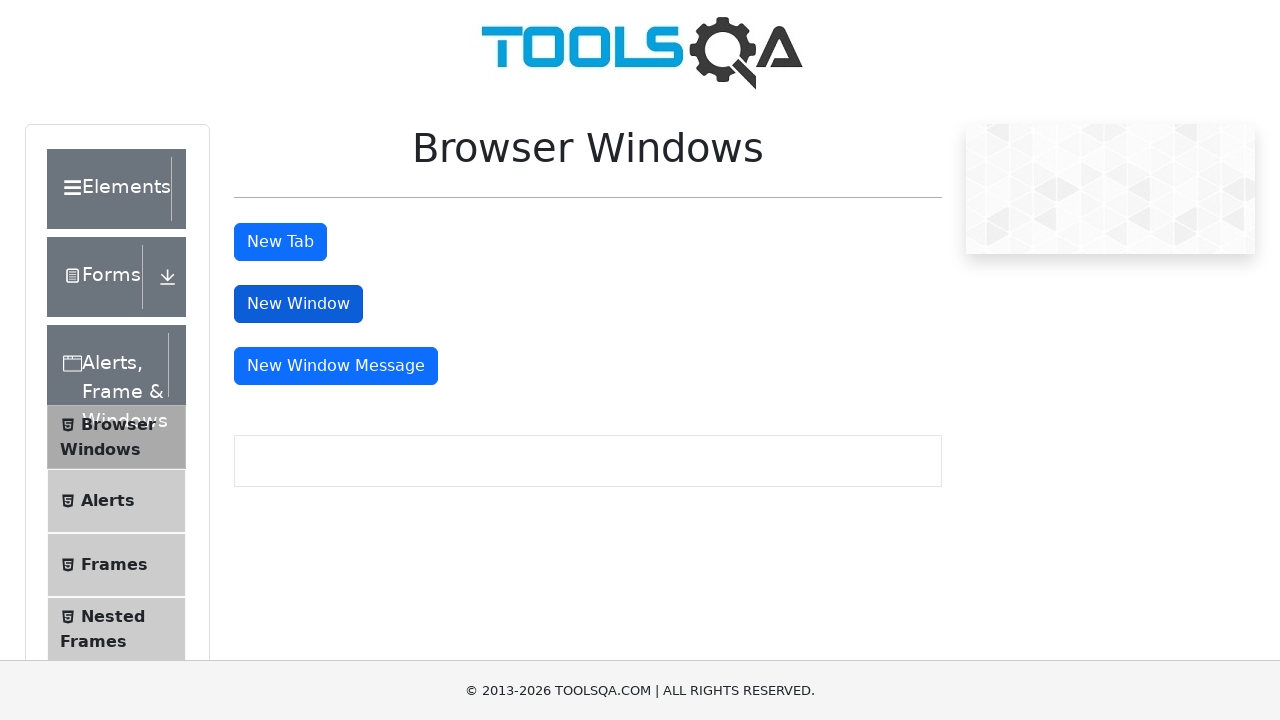

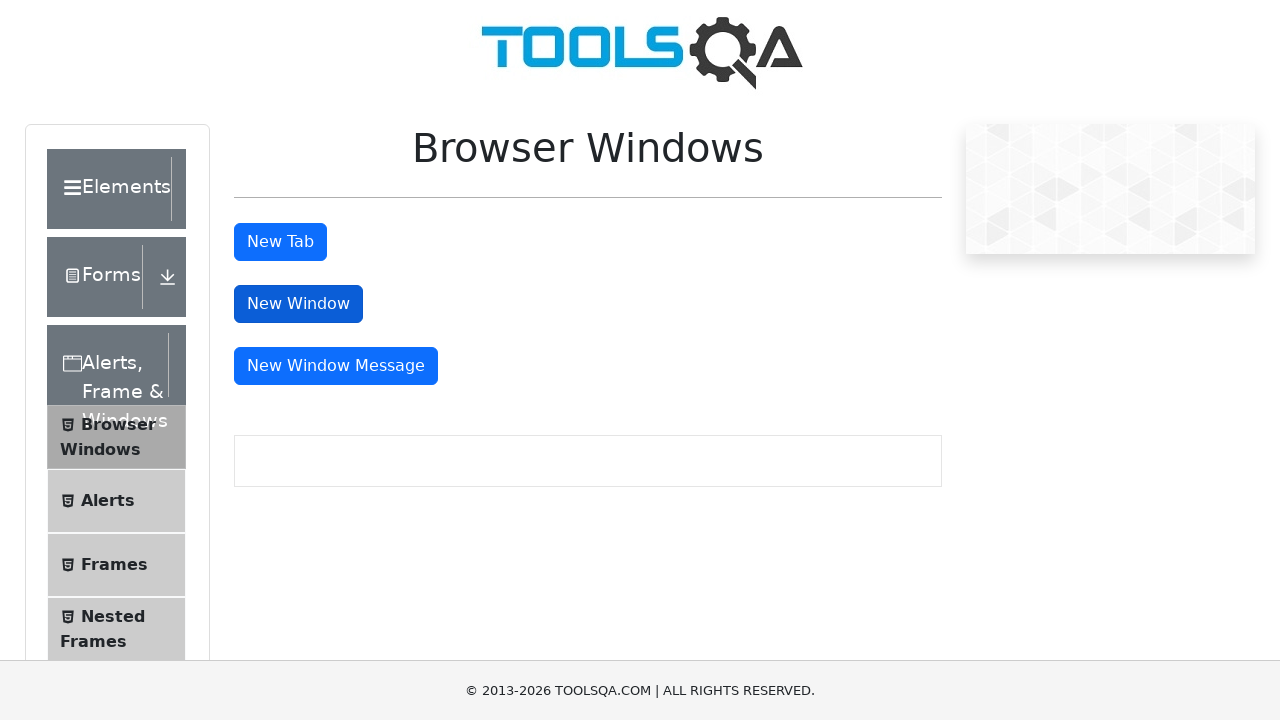